Tests menu navigation by hovering and clicking through nested menu items

Starting URL: https://demoqa.com/menu

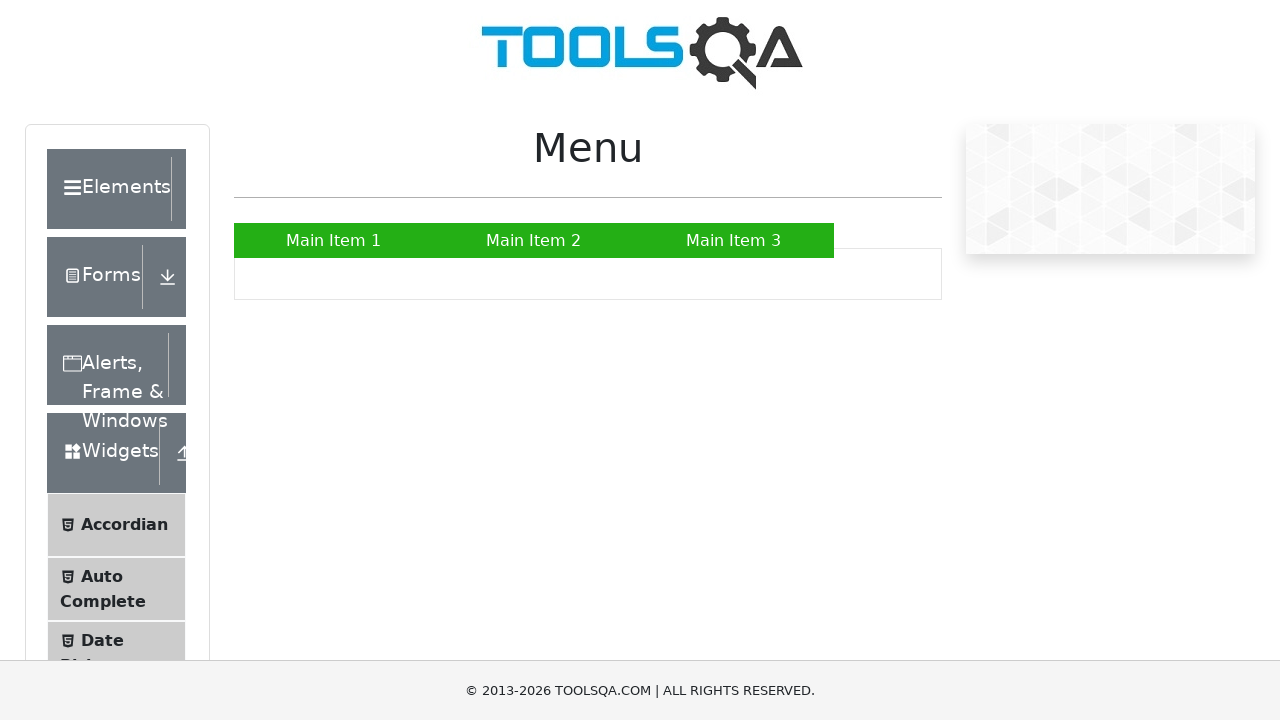

Hovered over Main Item 1 at (334, 240) on xpath=//*[@id='nav']/li[1]/a
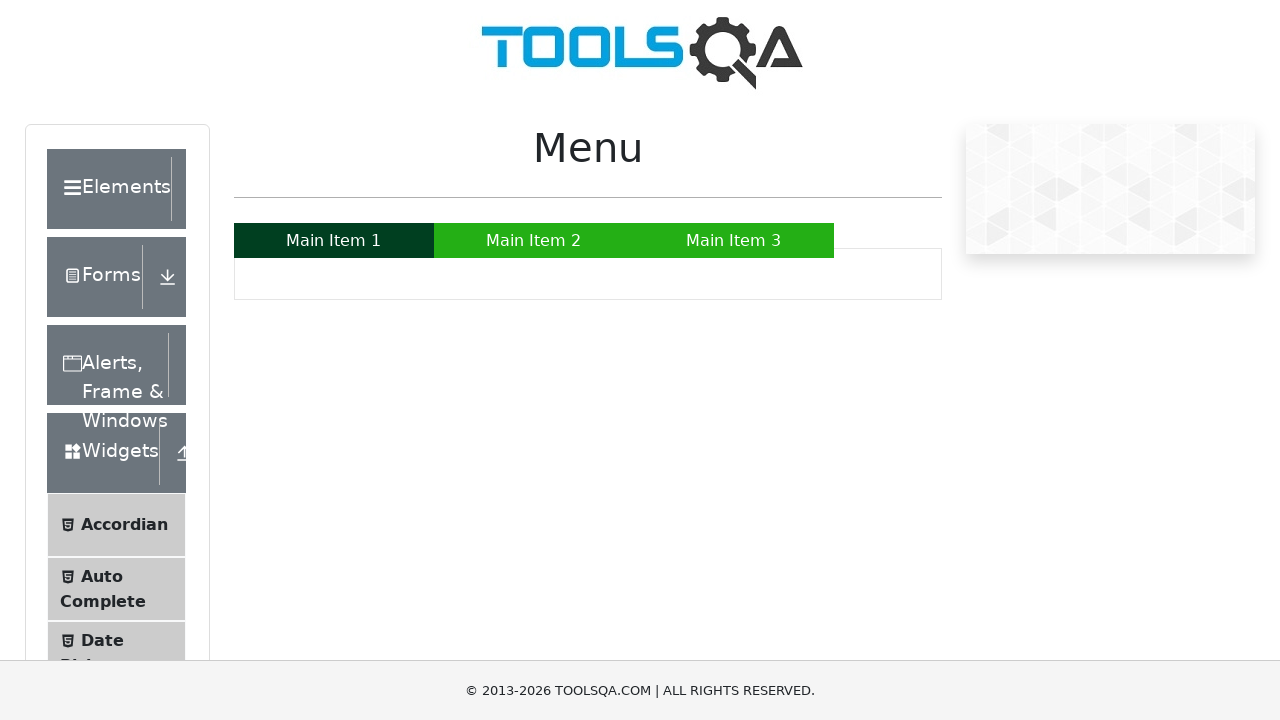

Waited for Main Item 1 hover effect
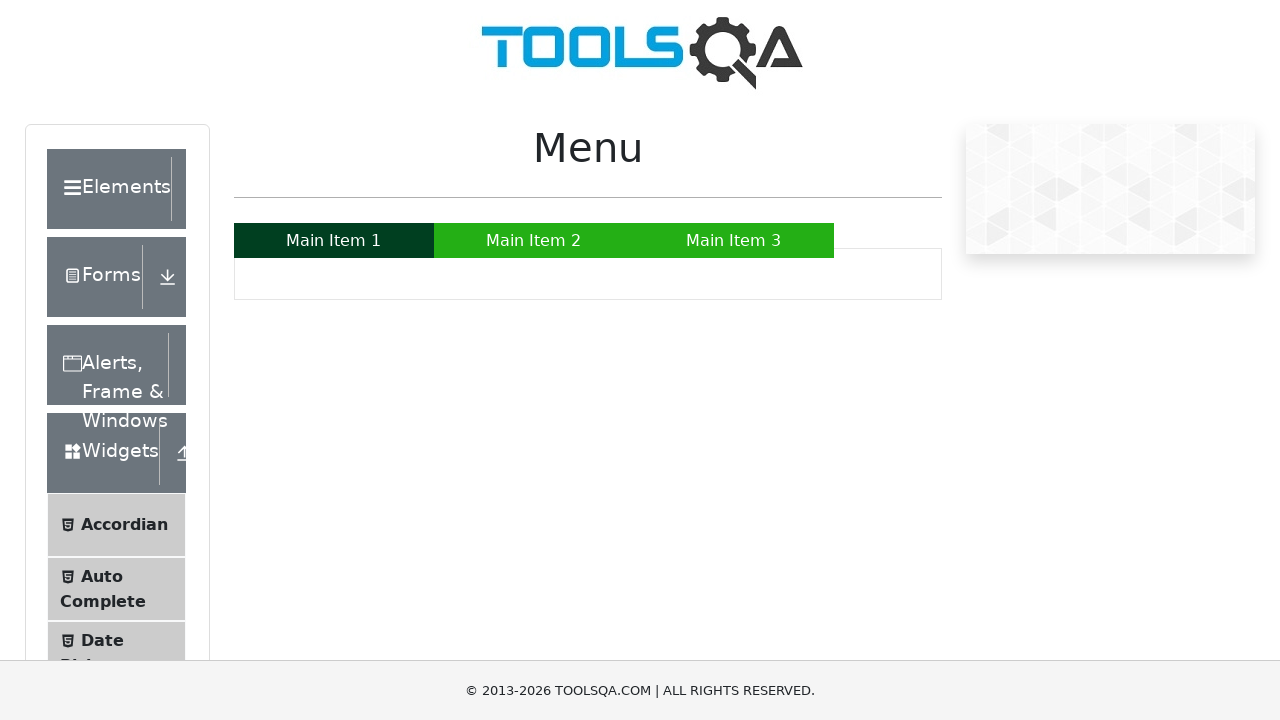

Hovered over Main Item 3 at (734, 240) on xpath=//*[@id='nav']/li[3]/a
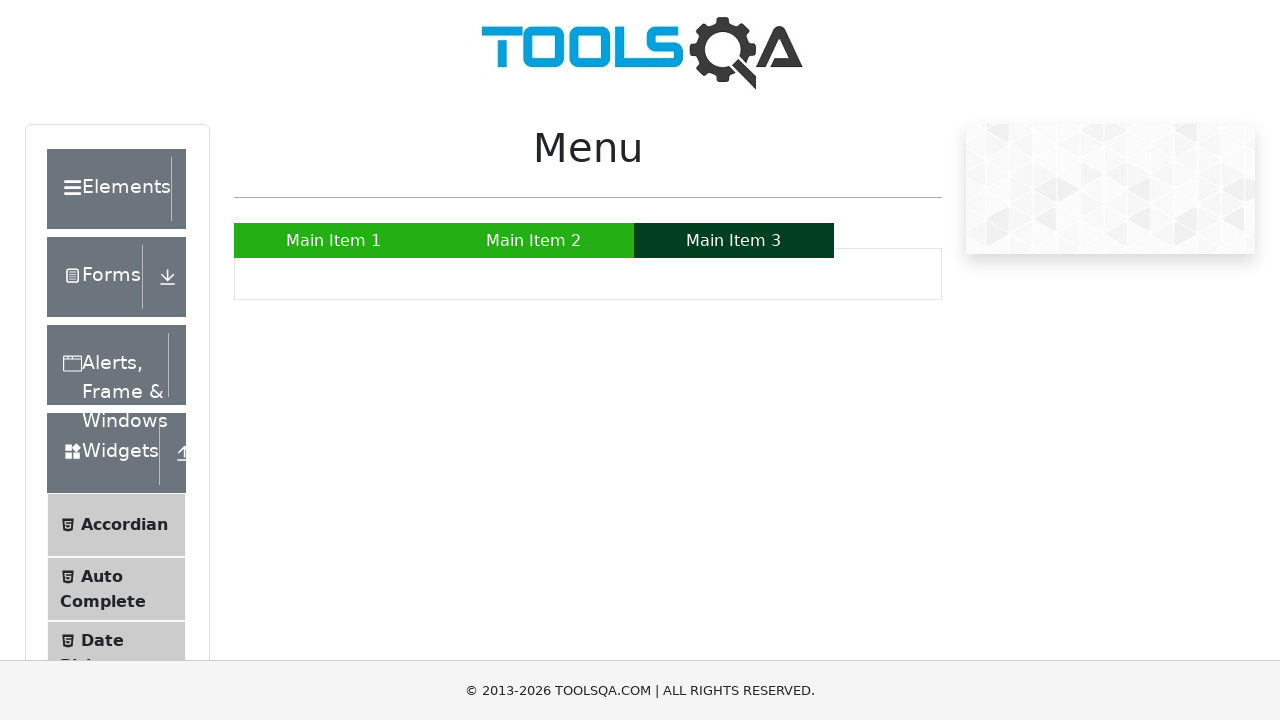

Waited for Main Item 3 hover effect
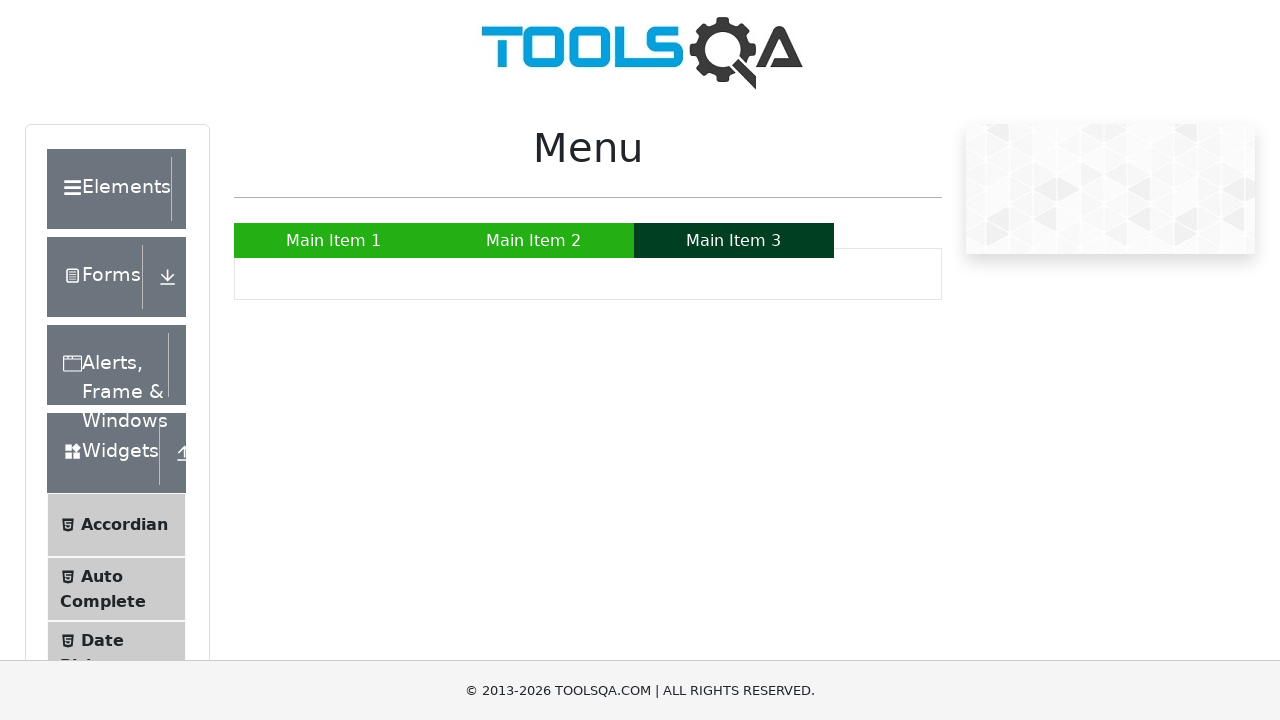

Clicked Main Item 2 at (534, 240) on xpath=//*[@id='nav']/li[2]/a
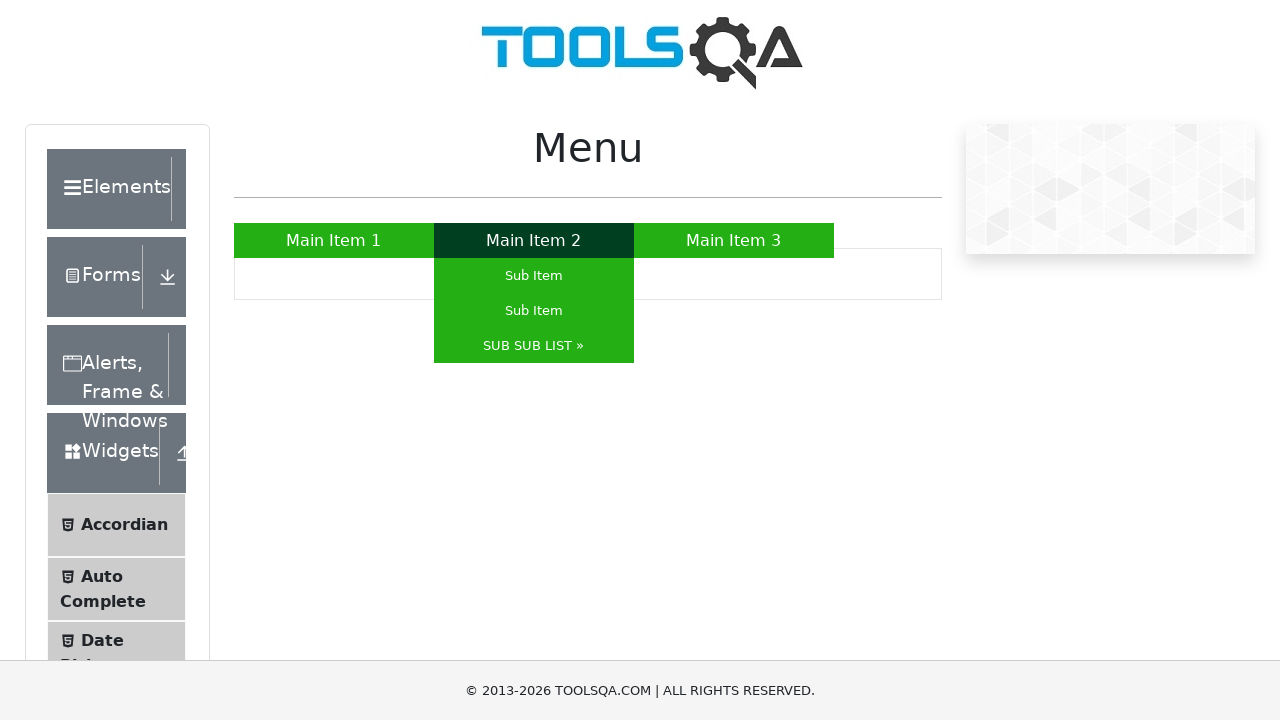

Waited for Main Item 2 click response
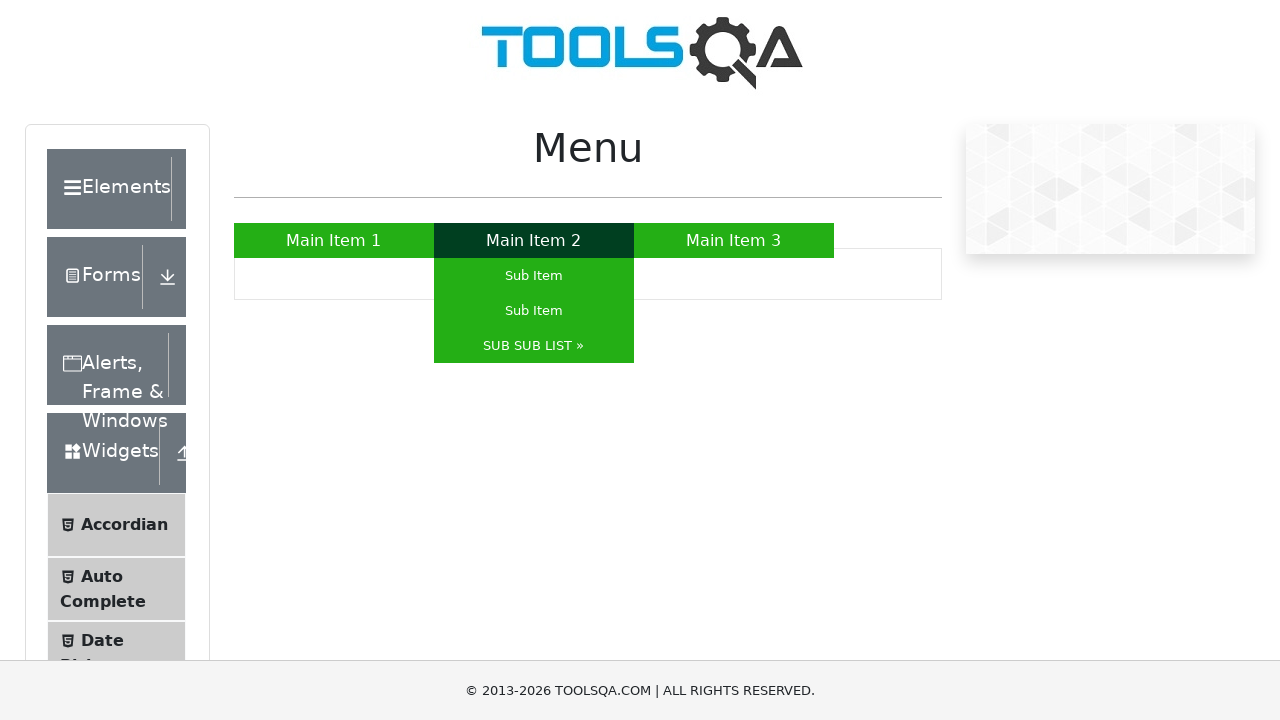

Hovered over Sub Sub List item at (534, 310) on xpath=//*[@id='nav']/li[2]/ul/li[2]/a
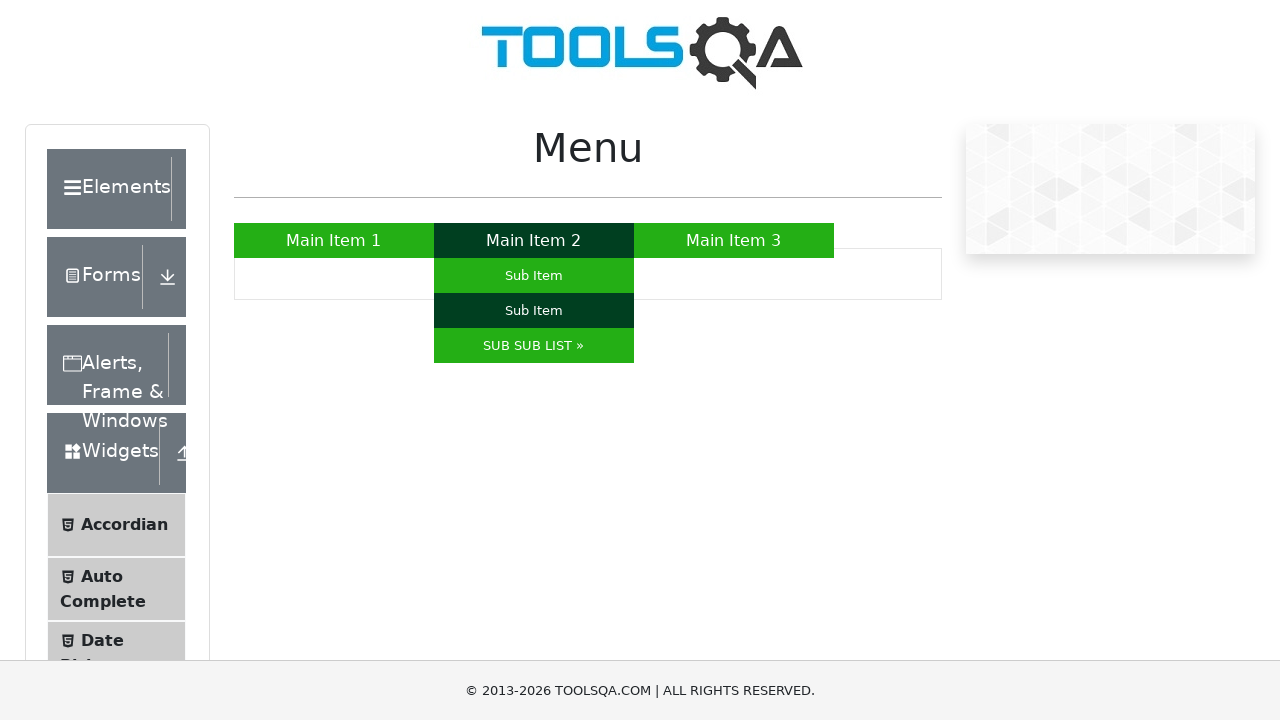

Waited for Sub Sub List hover effect
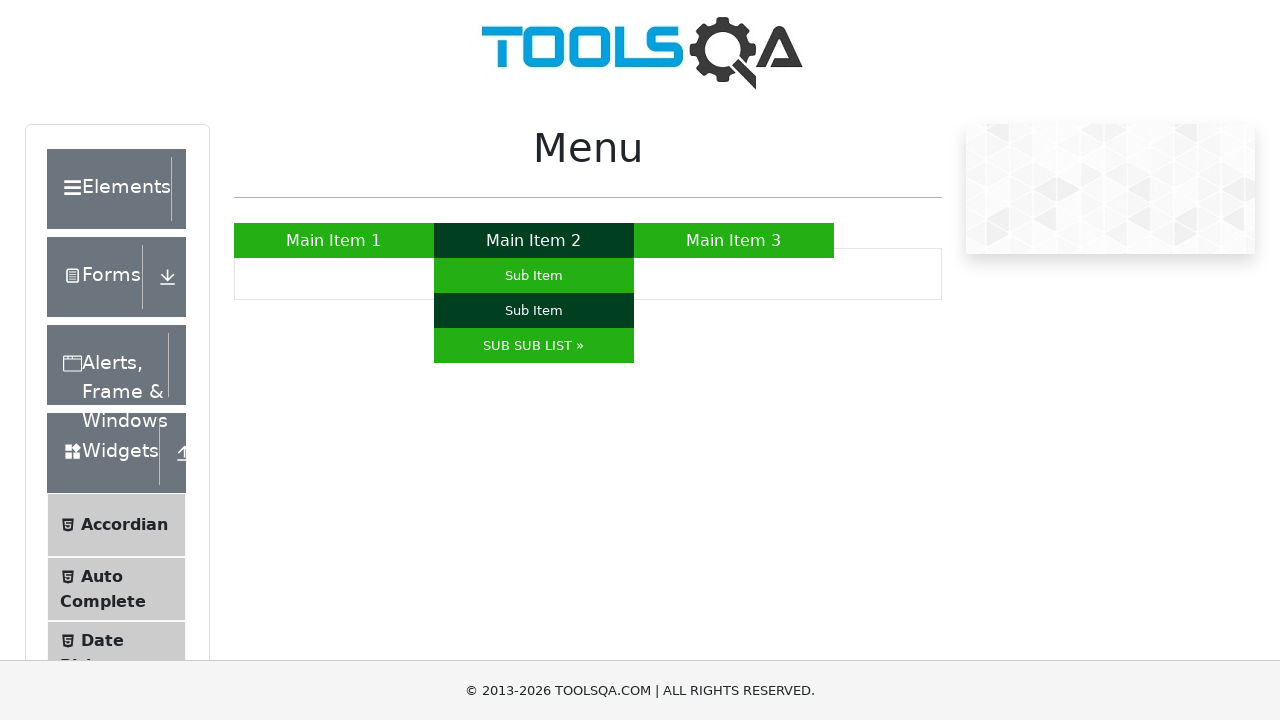

Hovered over nested menu item level 2 at (534, 346) on xpath=//*[@id='nav']/li[2]/ul/li[3]/a
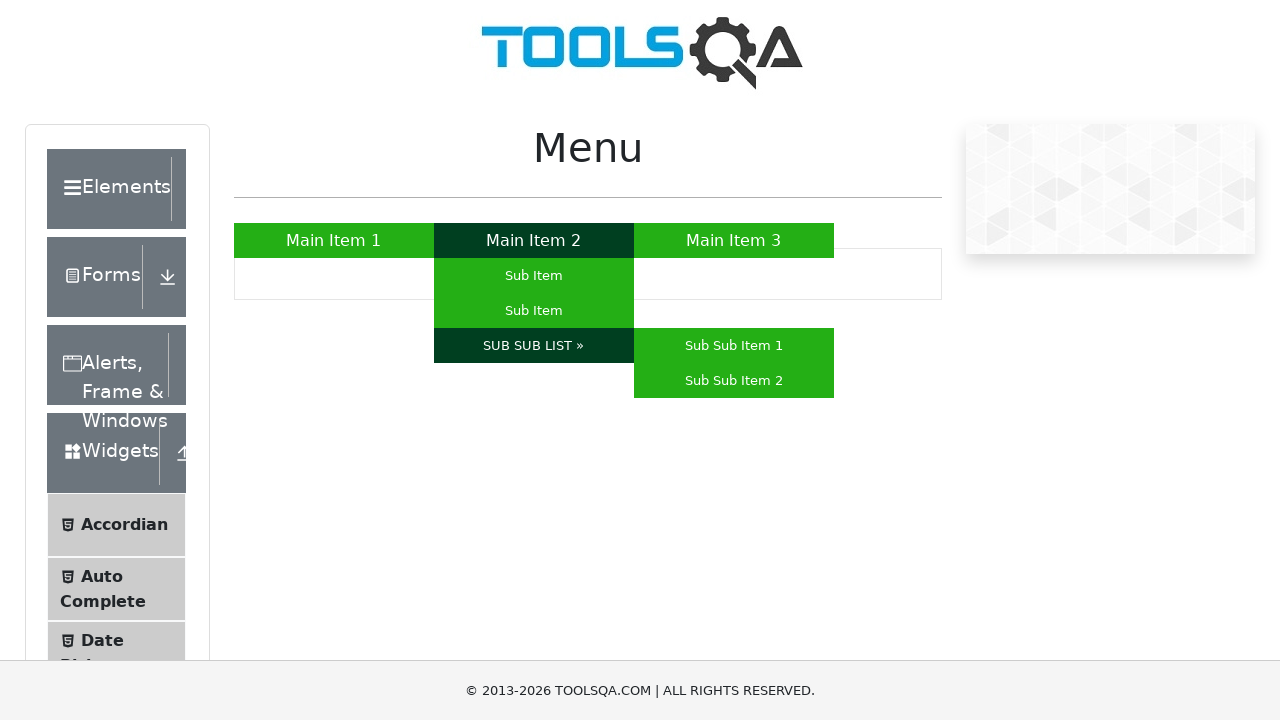

Waited for nested menu level 2 hover effect
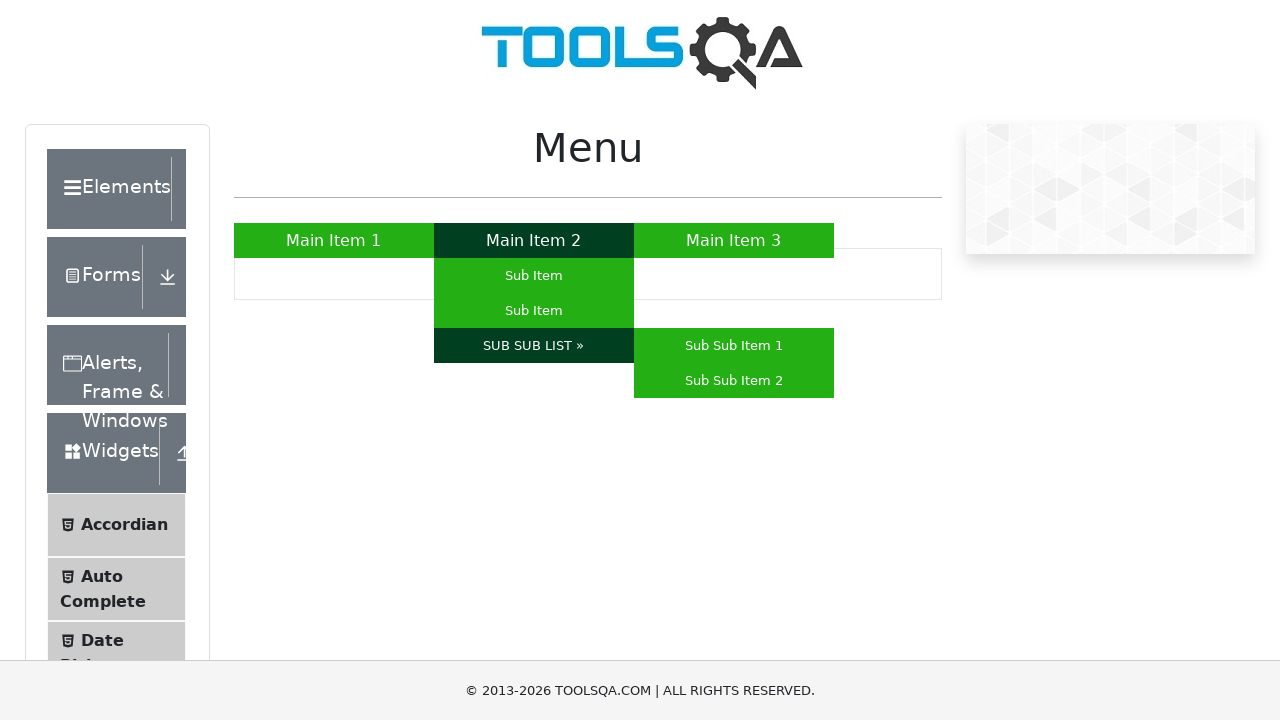

Hovered over deeply nested menu item level 3 at (734, 380) on xpath=//*[@id='nav']/li[2]/ul/li[3]/ul/li[2]/a
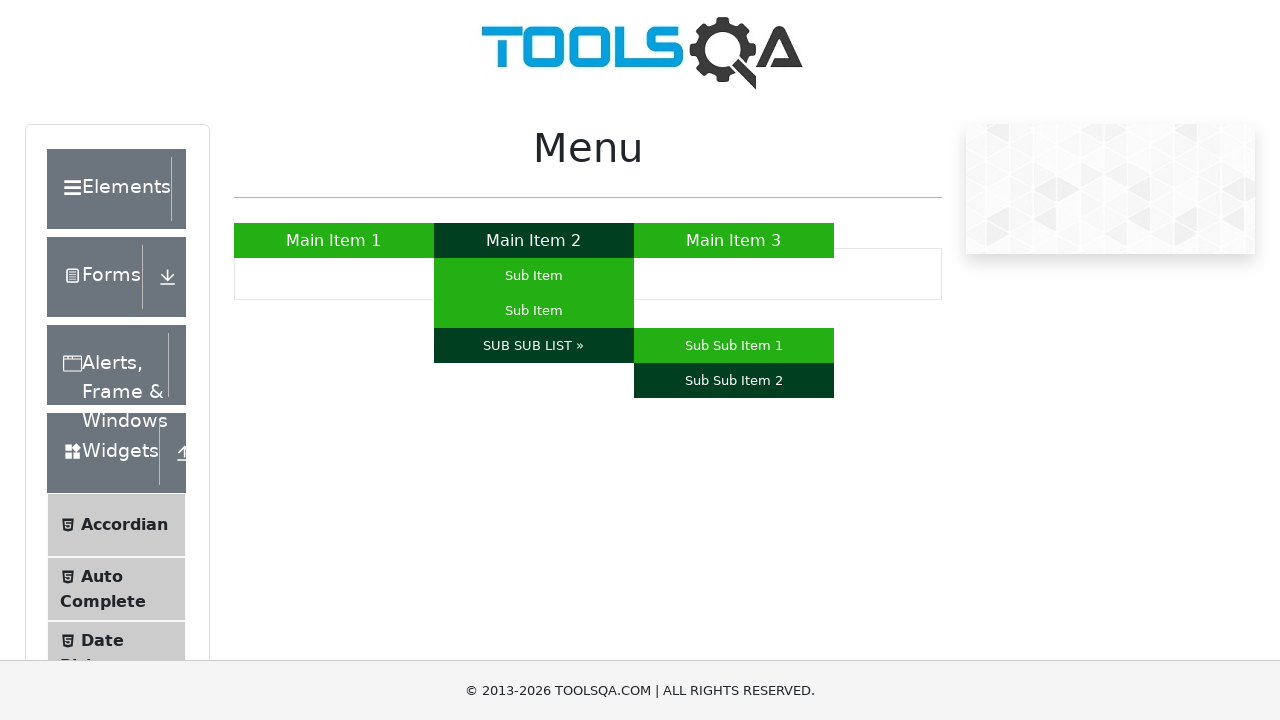

Waited for nested menu level 3 hover effect
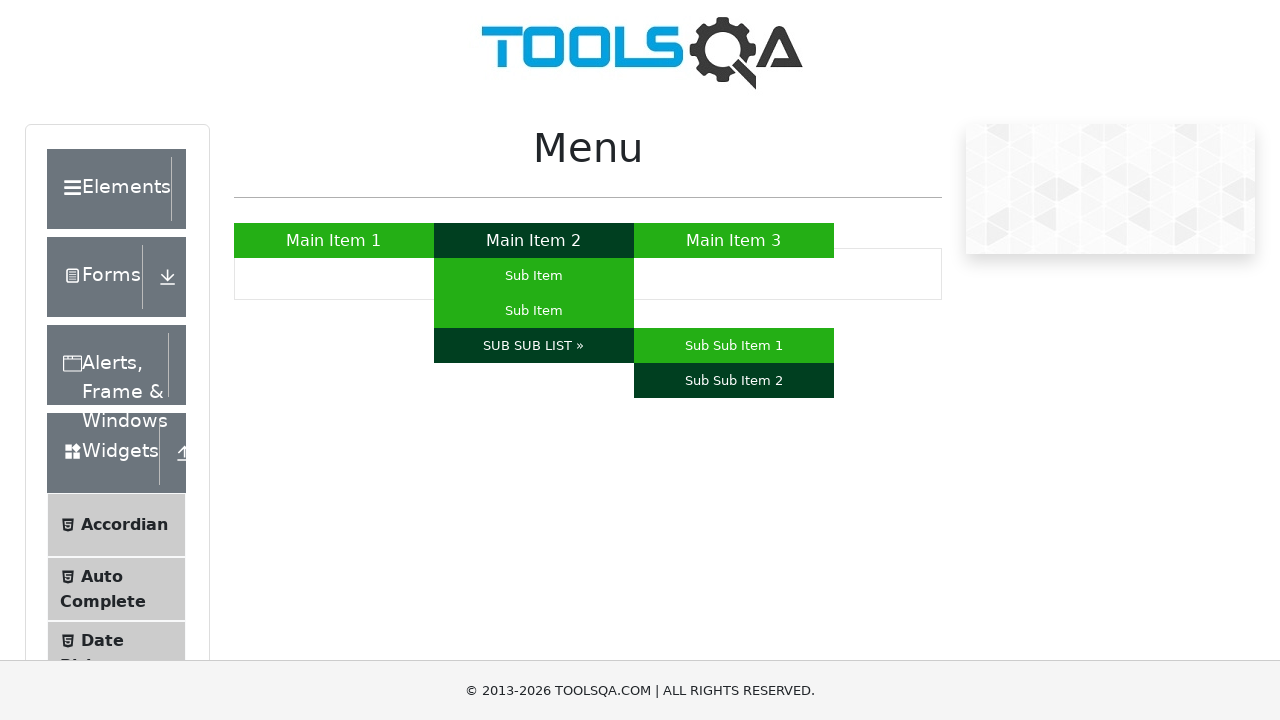

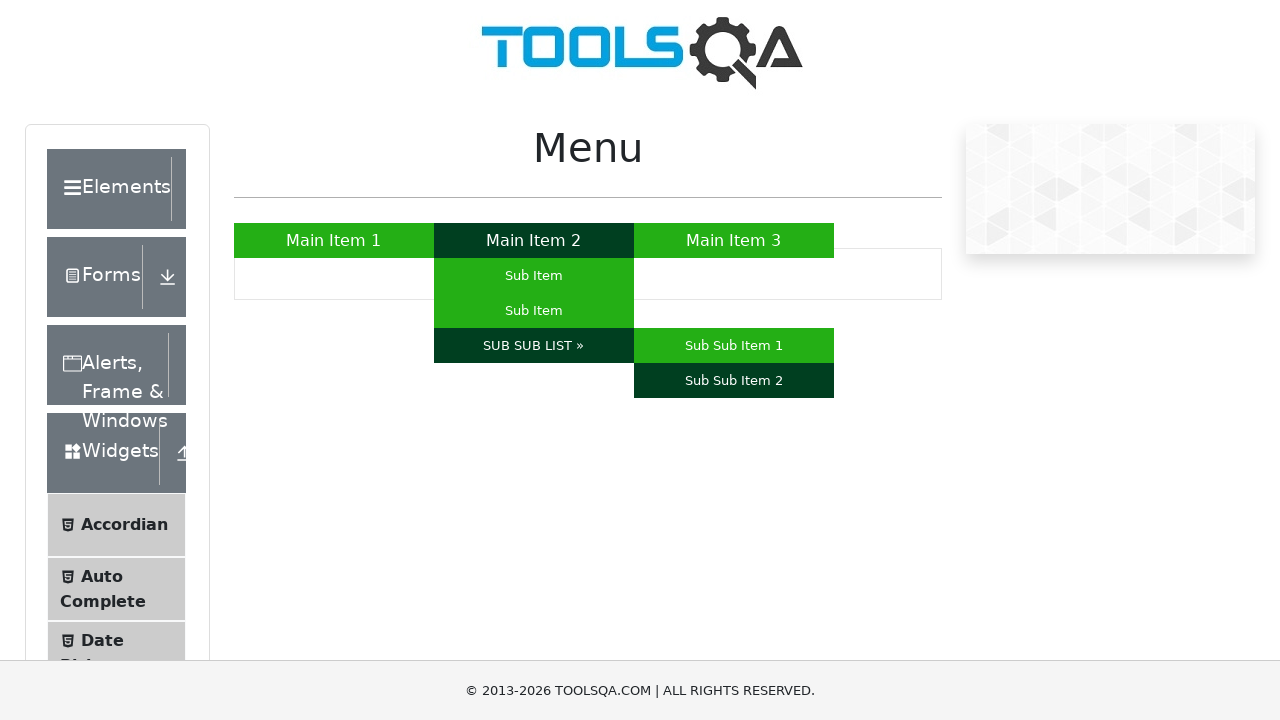